Tests pressing the tab key without targeting a specific element and verifies the page displays the correct key that was pressed

Starting URL: http://the-internet.herokuapp.com/key_presses

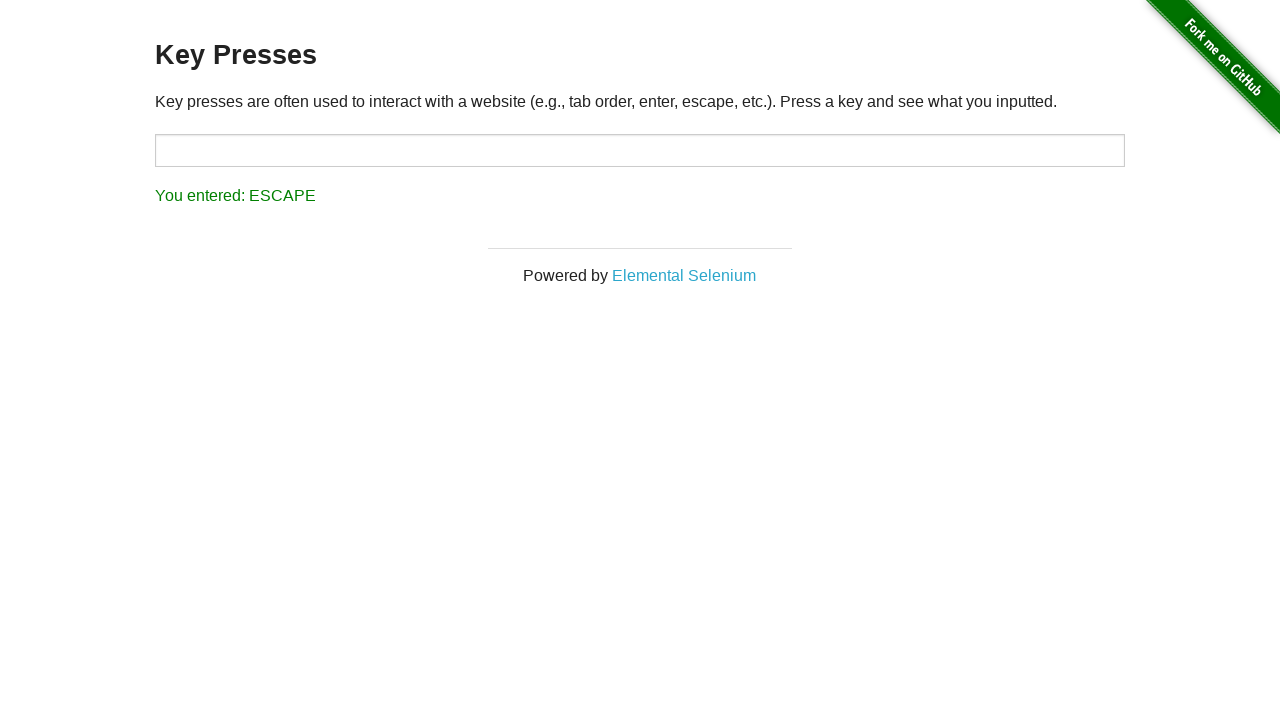

Pressed Tab key without targeting a specific element
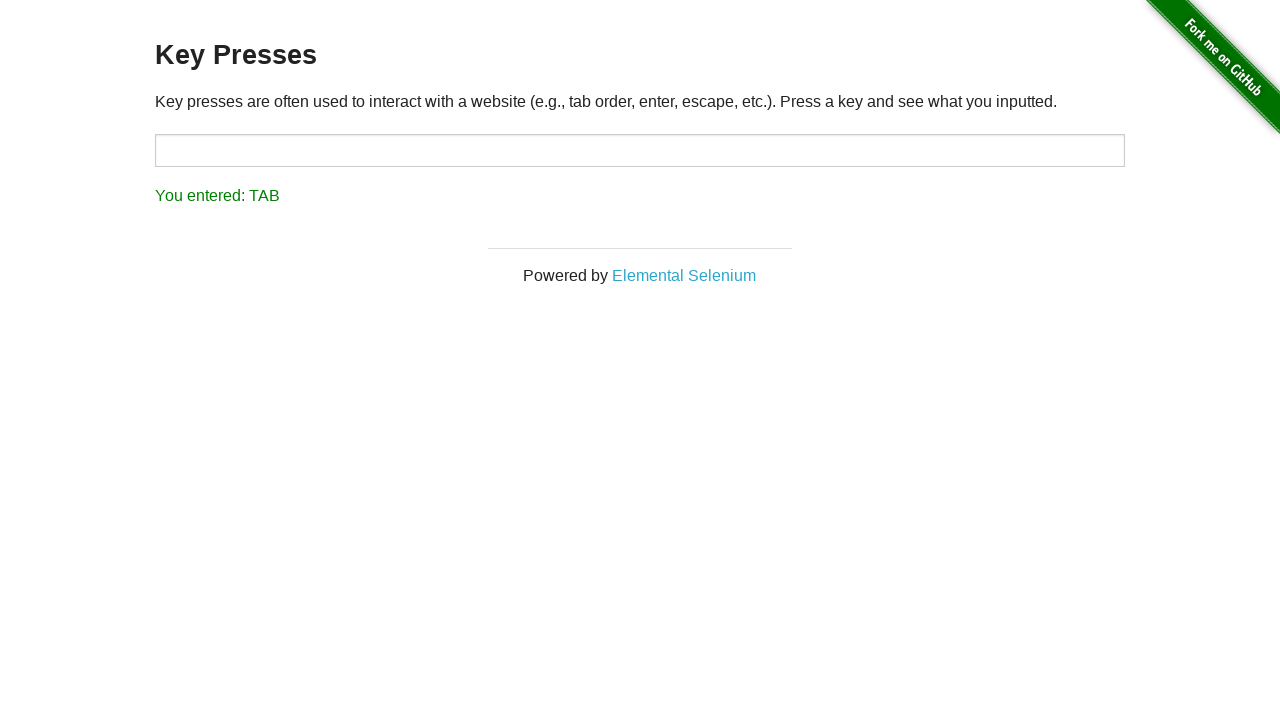

Result element loaded after Tab key press
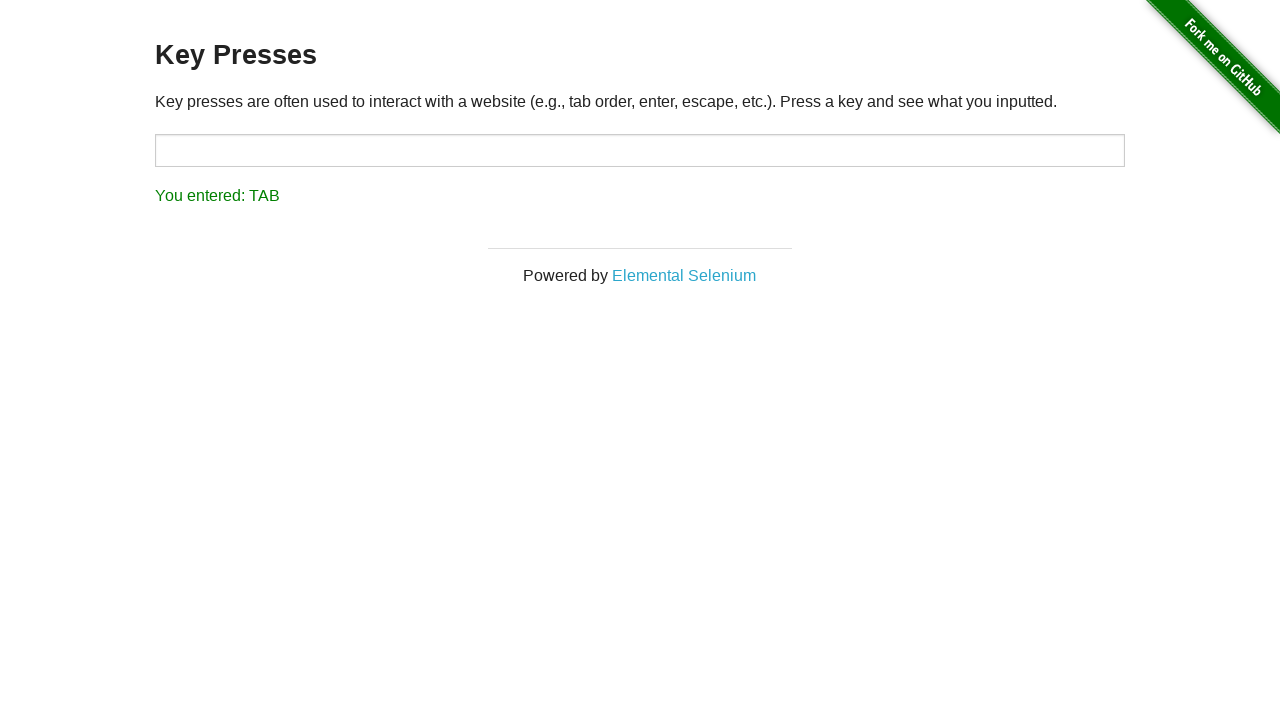

Retrieved result text: 'You entered: TAB'
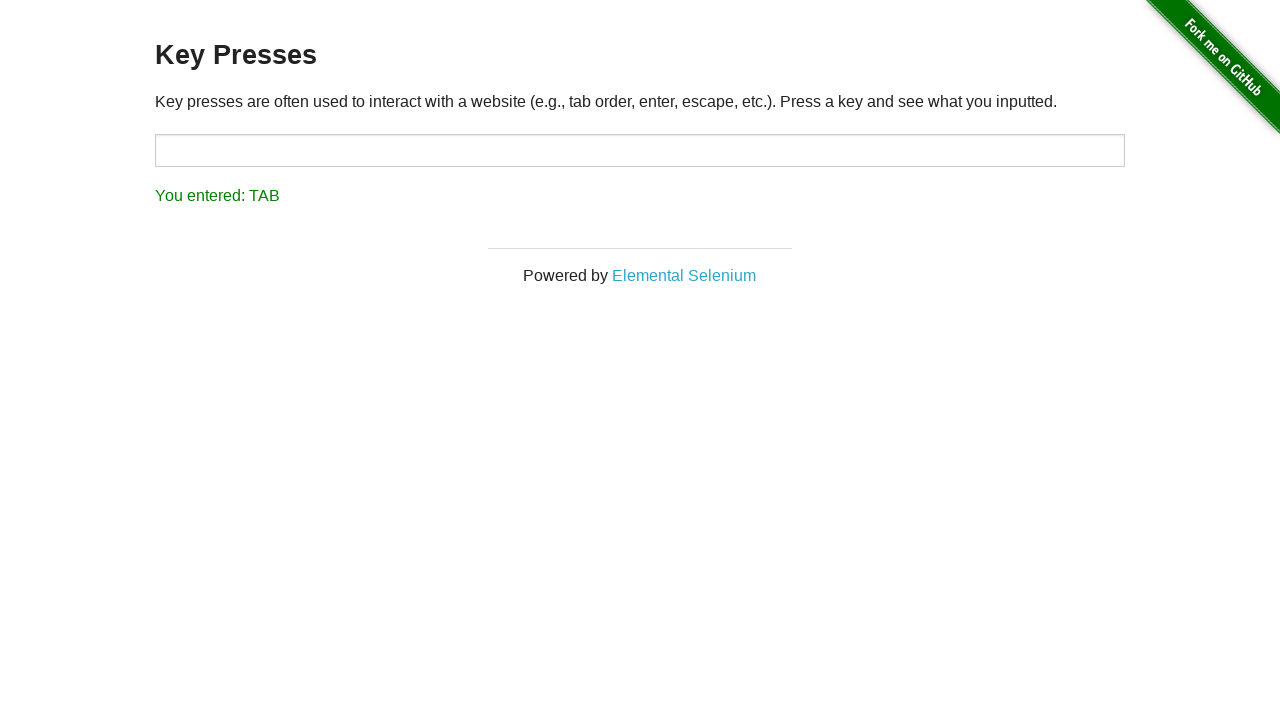

Verified page displays 'You entered: TAB' - assertion passed
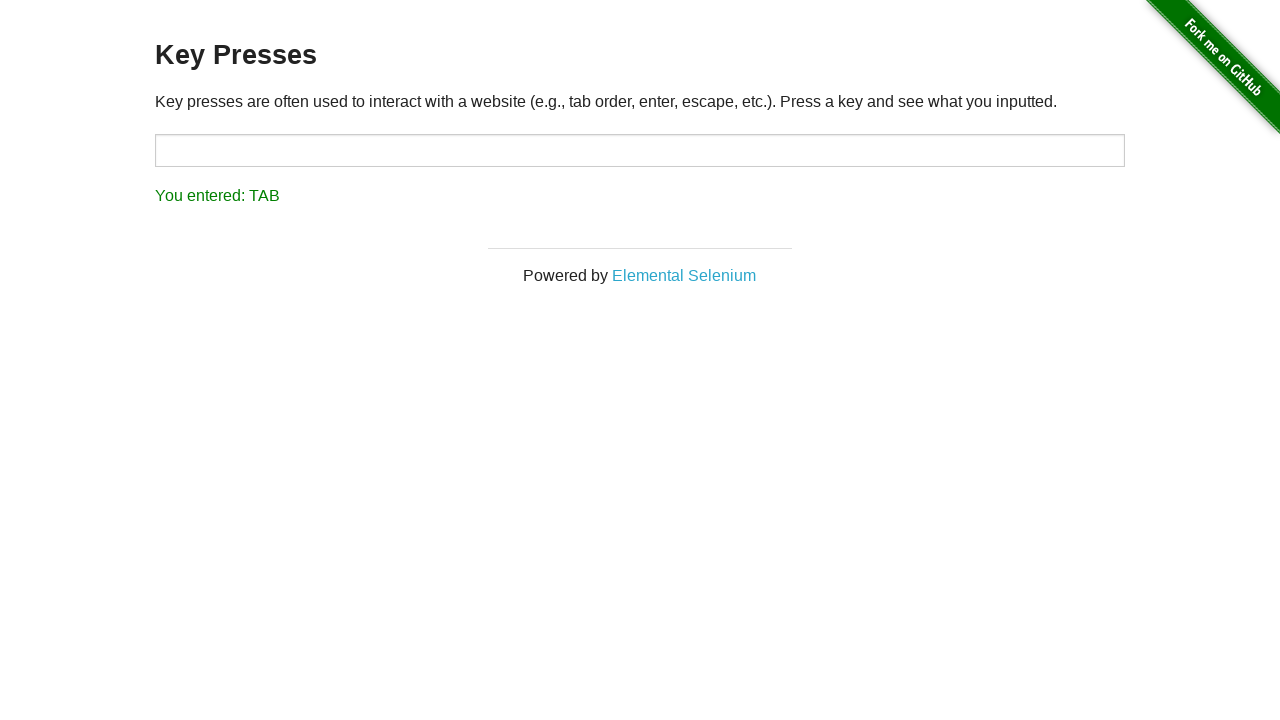

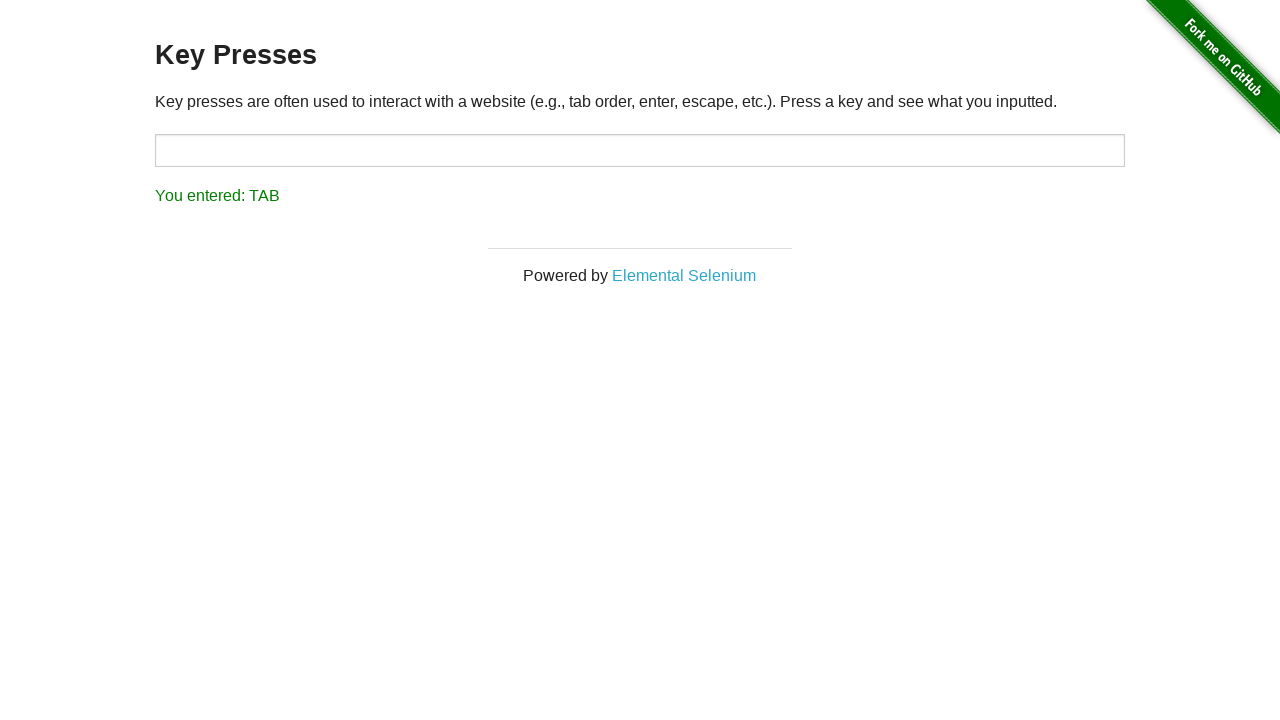